Tests that the text input field is cleared after adding a todo item

Starting URL: https://demo.playwright.dev/todomvc

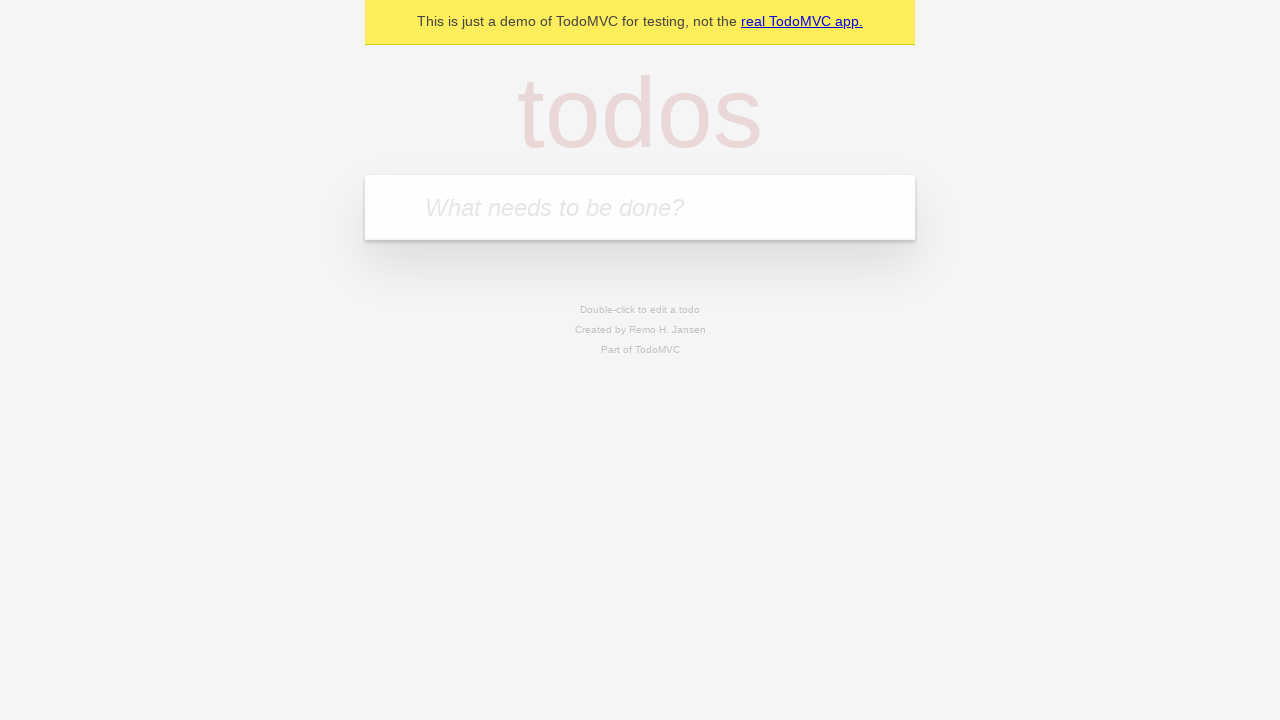

Located the todo input field with placeholder 'What needs to be done?'
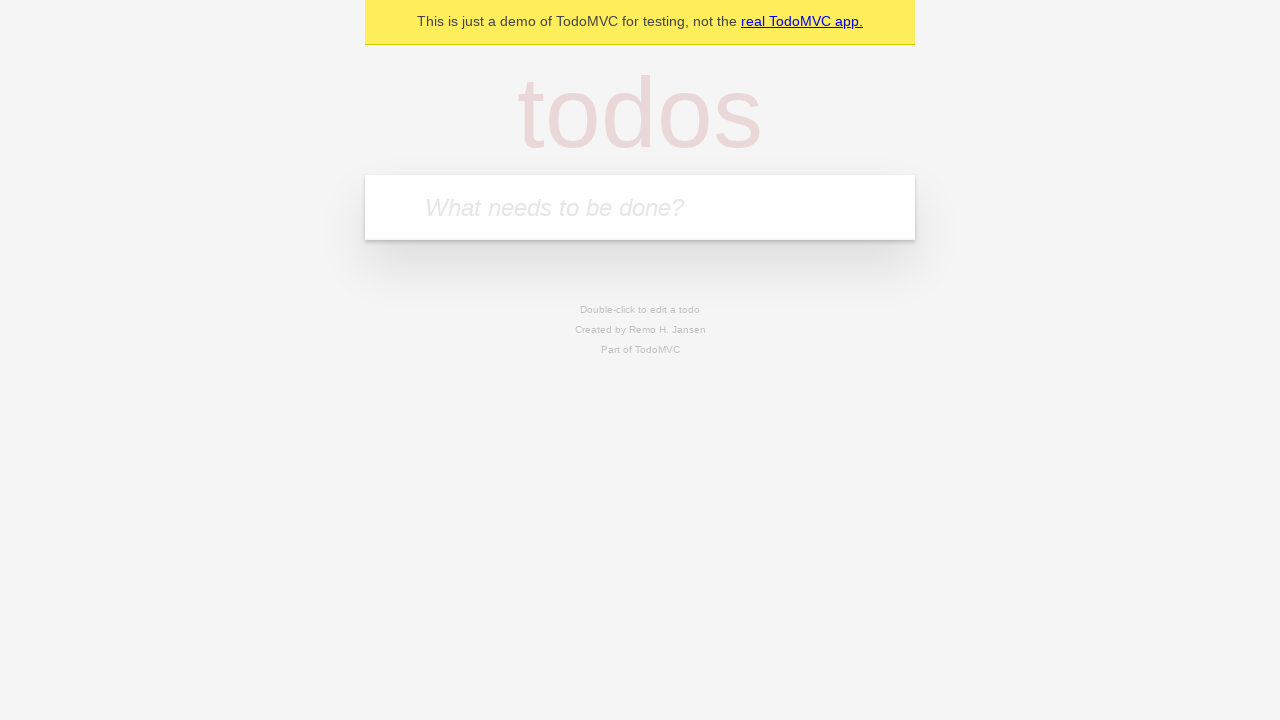

Filled input field with 'buy some cheese' on internal:attr=[placeholder="What needs to be done?"i]
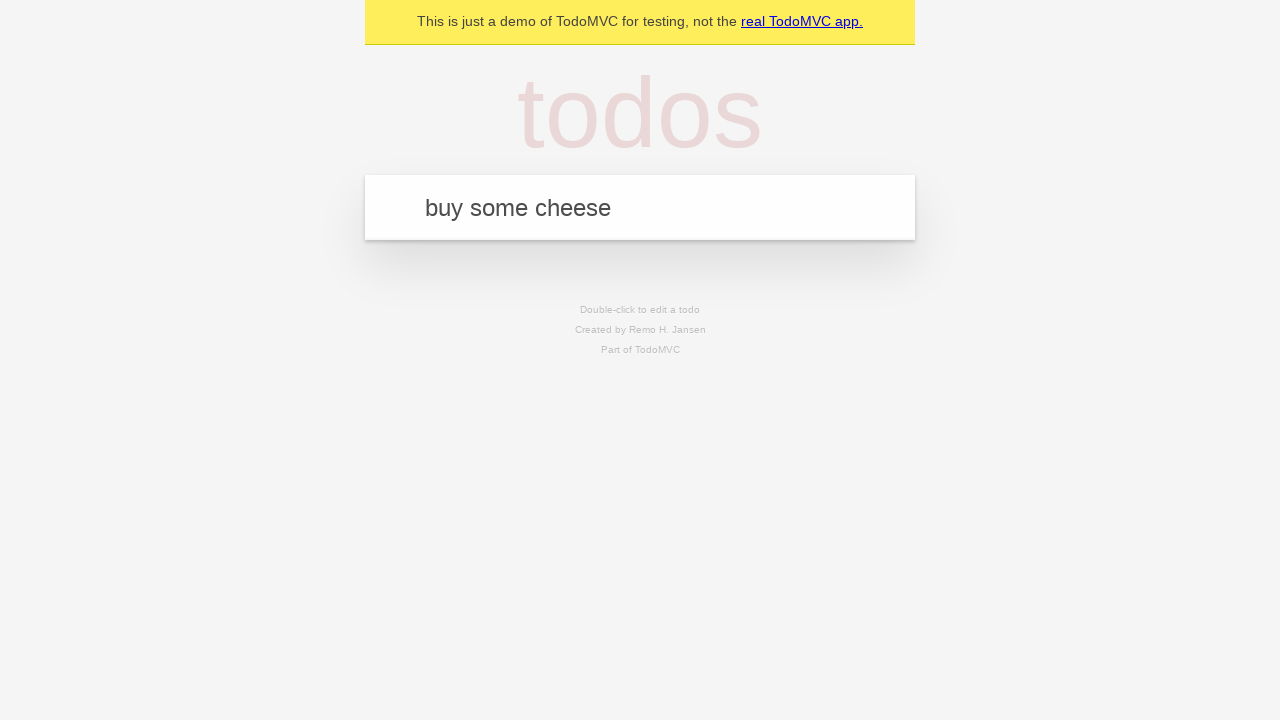

Pressed Enter to add the todo item on internal:attr=[placeholder="What needs to be done?"i]
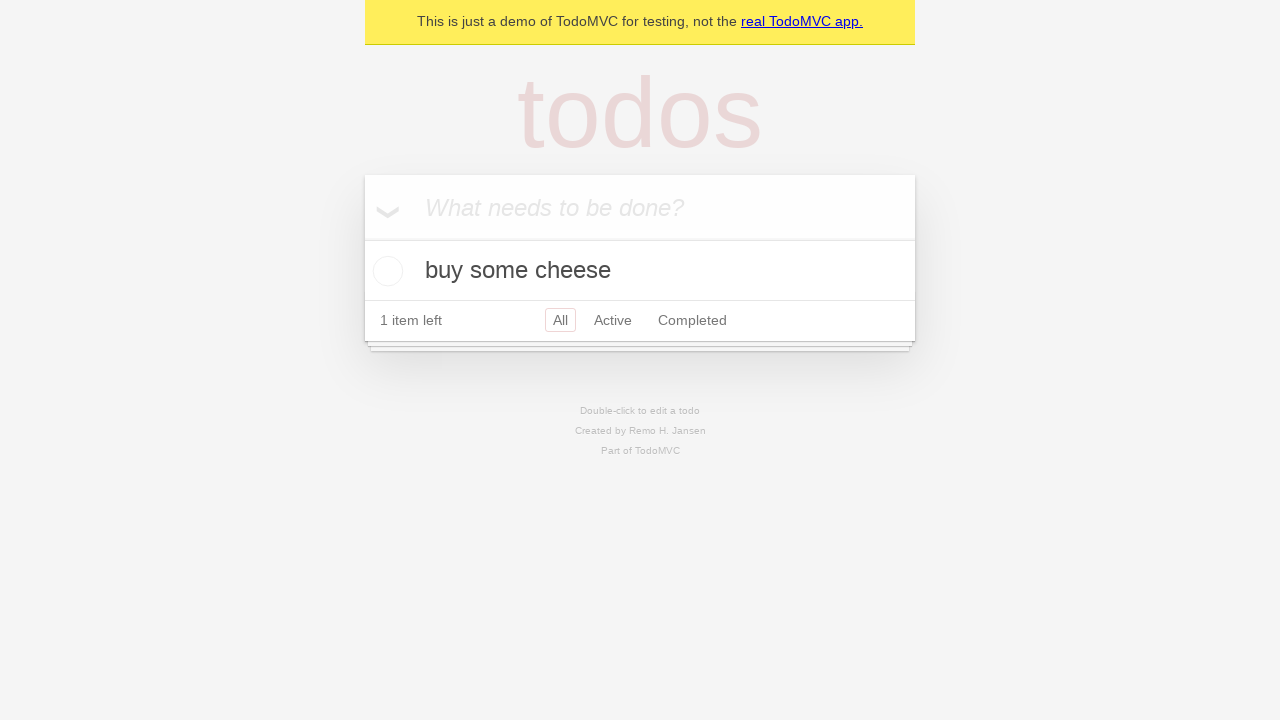

Todo item appeared in the list
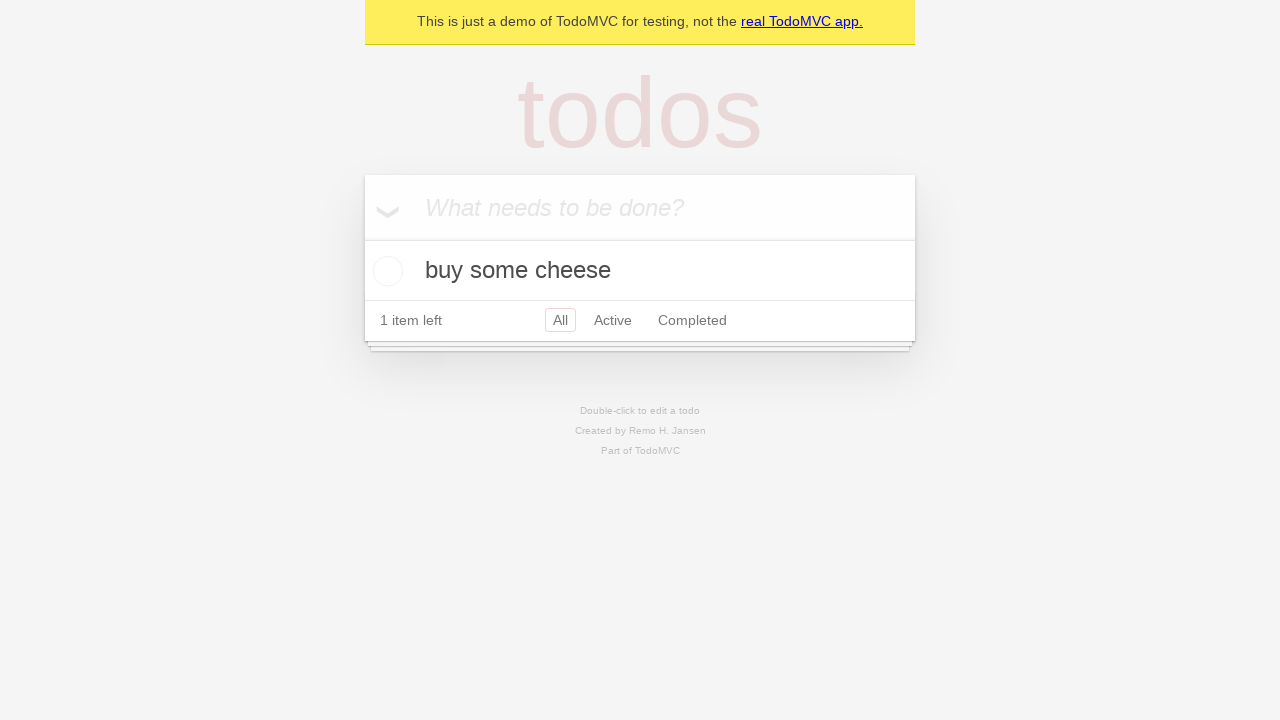

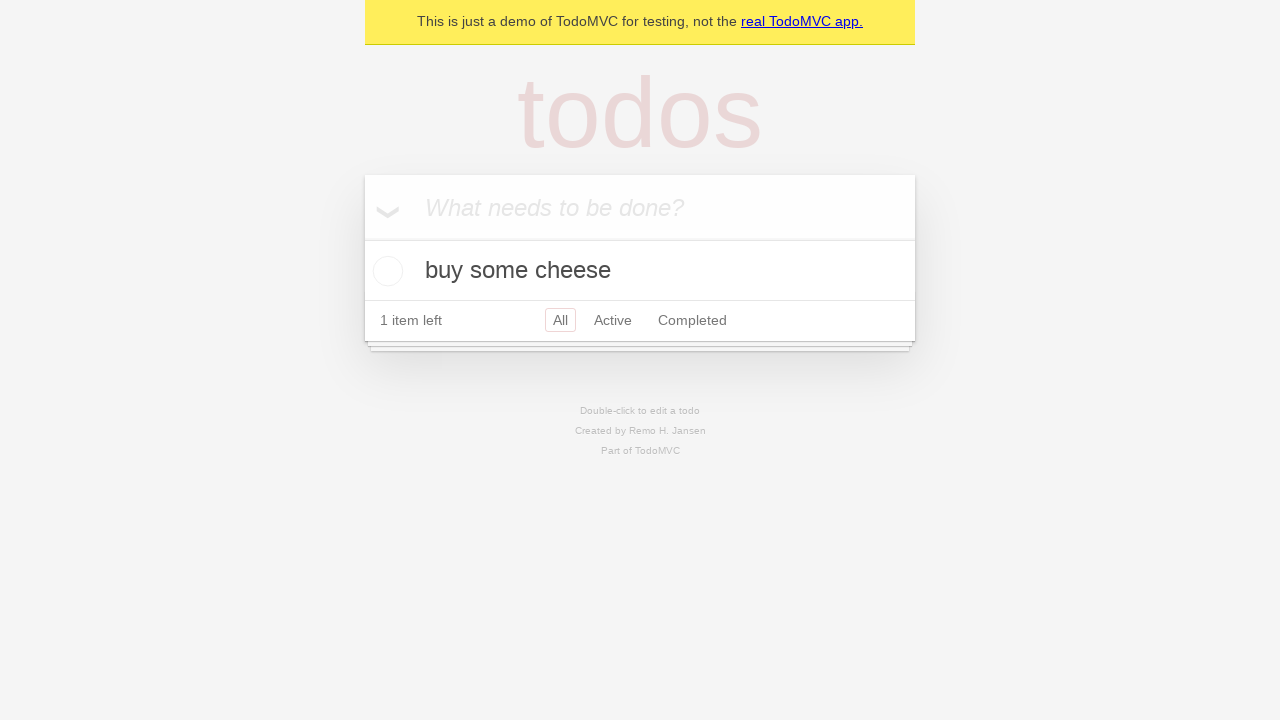